Tests that internal navigation works correctly by clicking on a learn link and verifying the URL contains the expected path.

Starting URL: https://wabbazzar.github.io/quizly

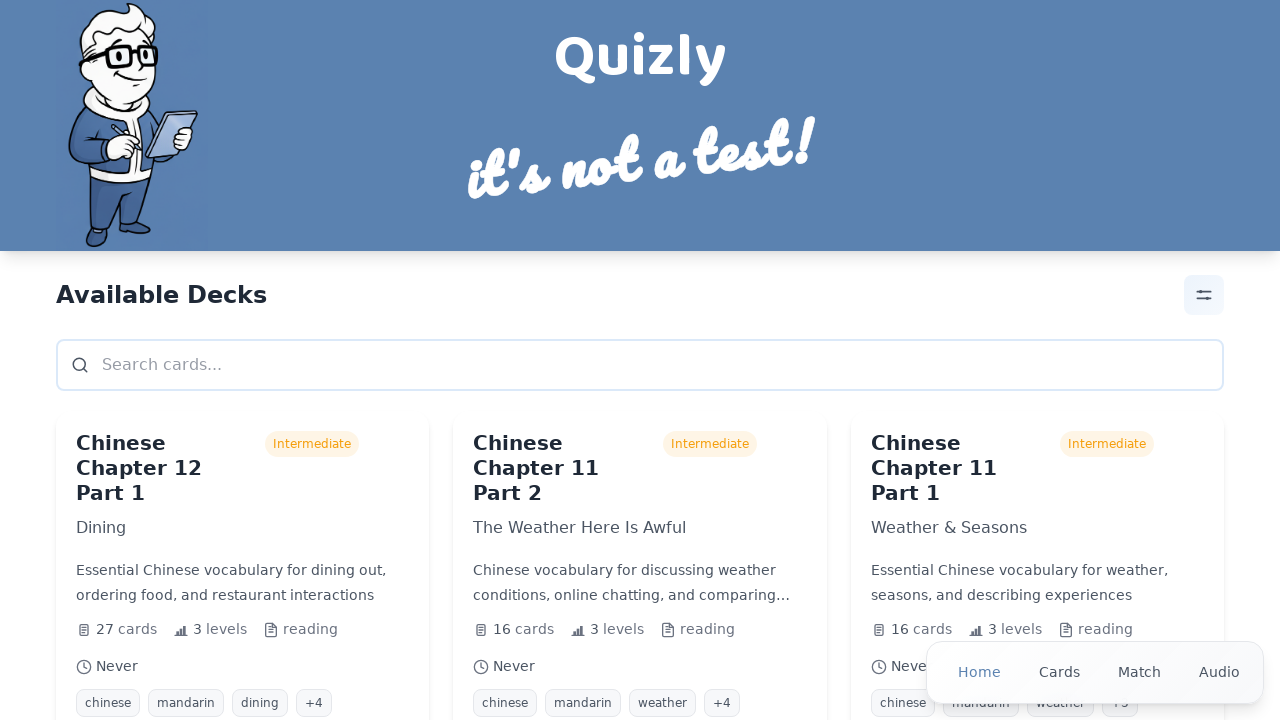

Waited for page to load with networkidle state
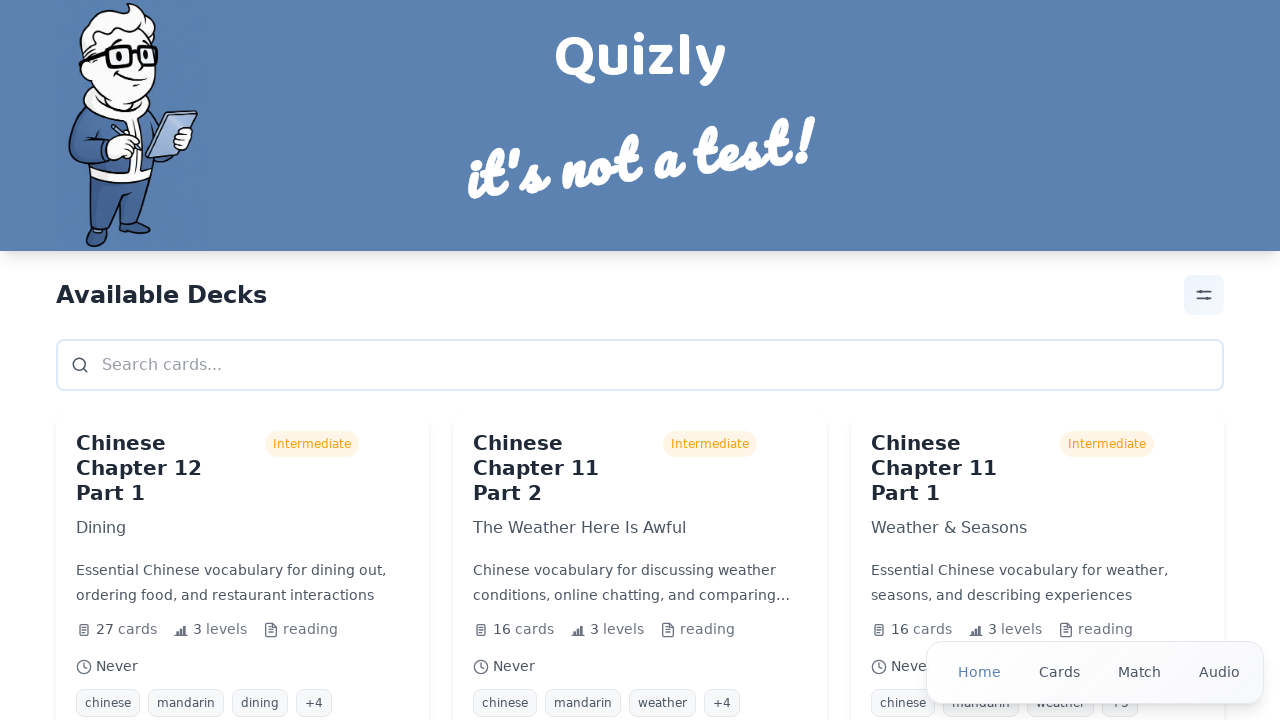

Located the learn link element
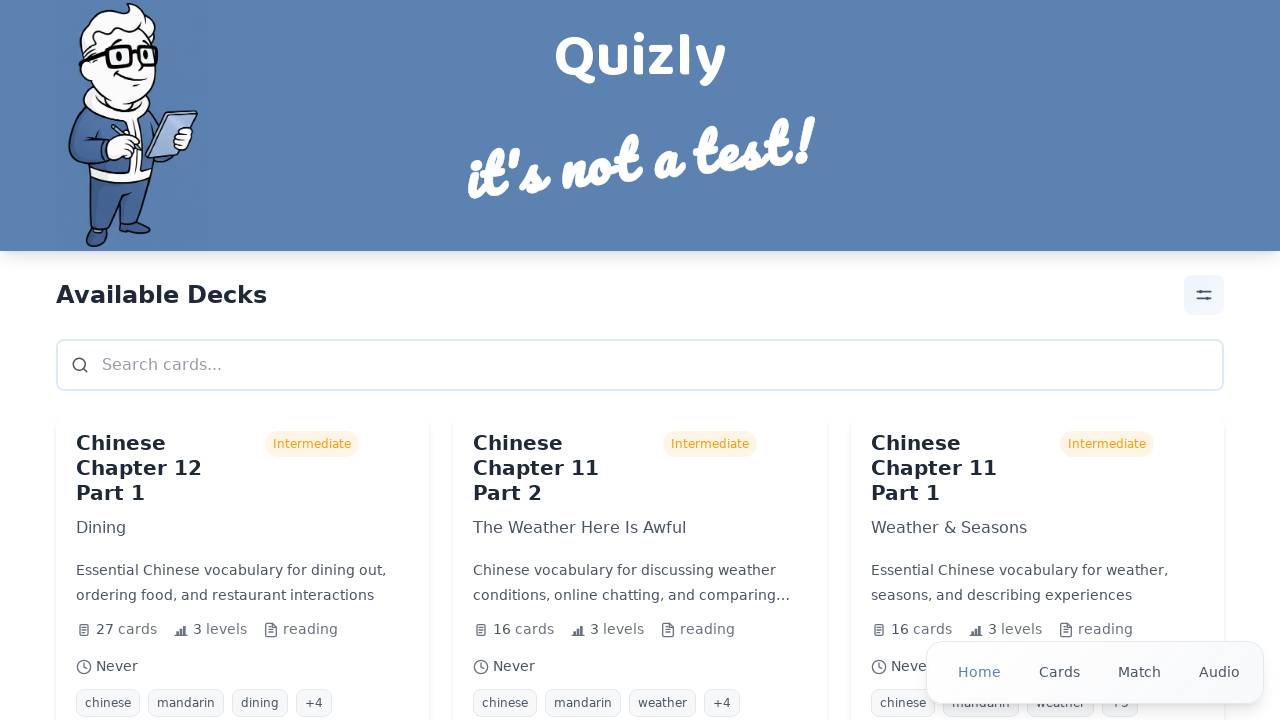

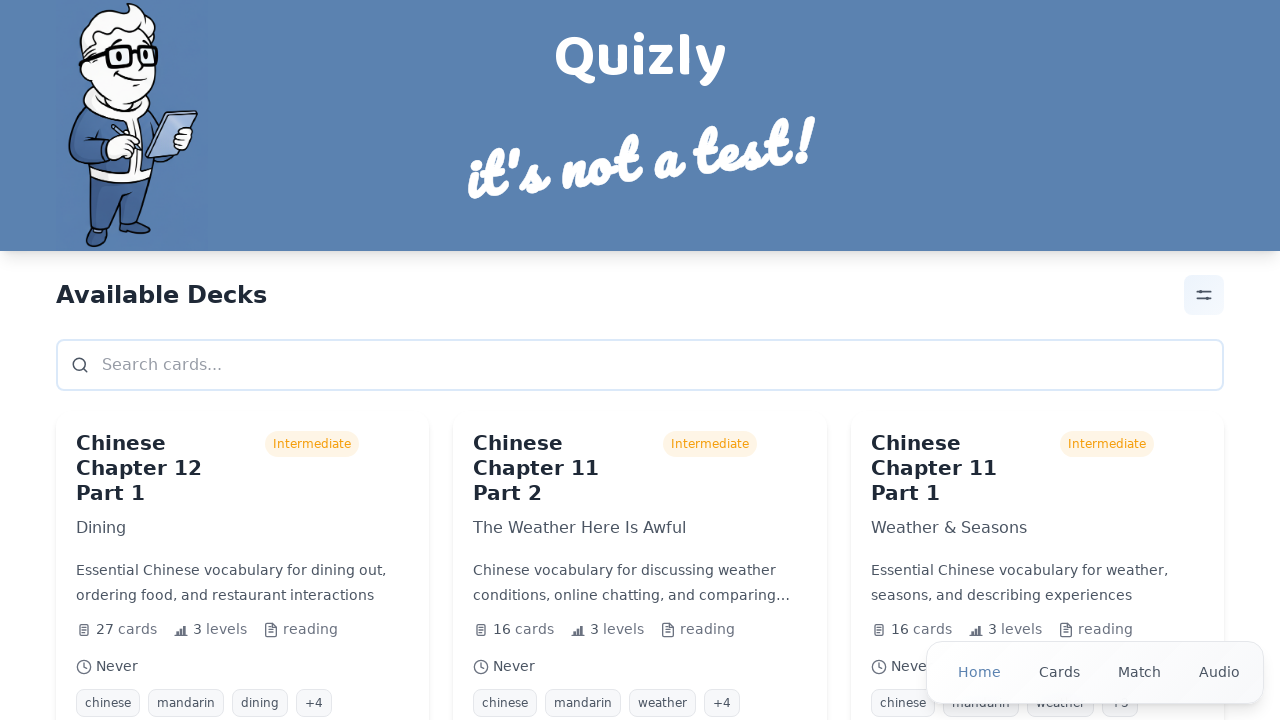